Tests dynamic content loading by clicking a button and waiting for hidden content to become visible

Starting URL: https://the-internet.herokuapp.com/dynamic_loading/1

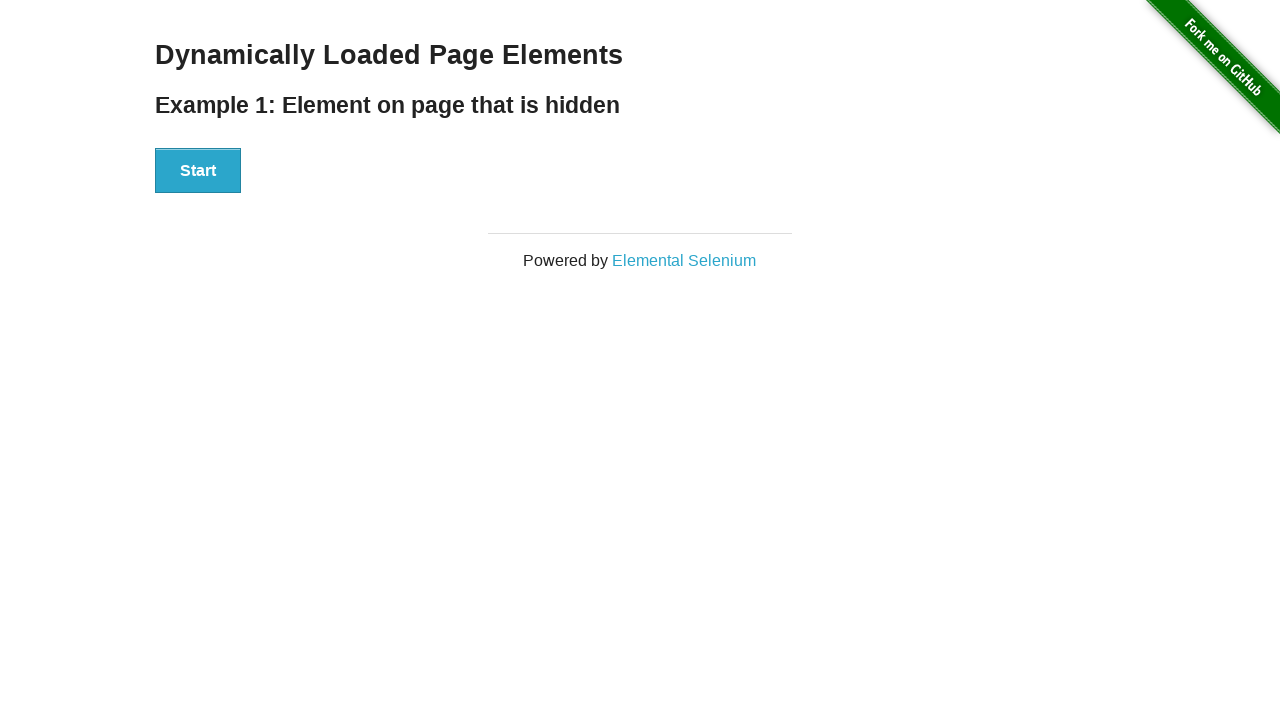

Clicked start button to trigger dynamic content loading at (198, 171) on div[id='start'] button
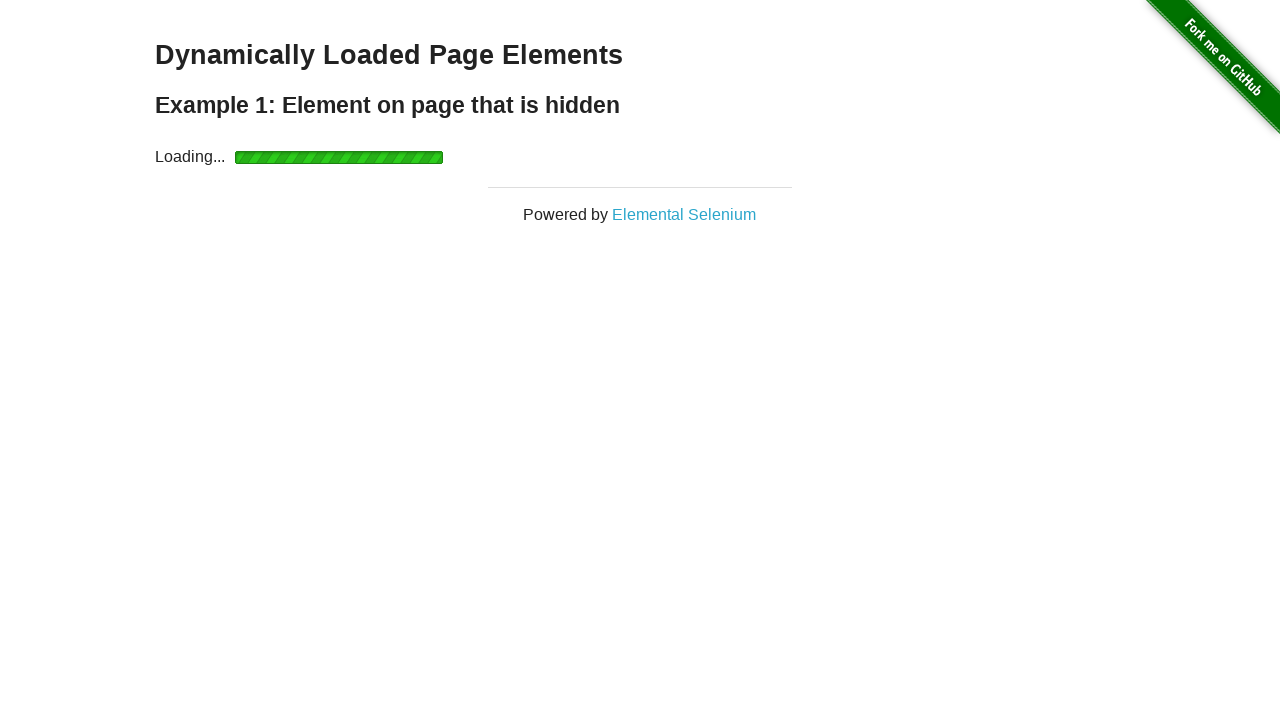

Waited for dynamically loaded content to become visible
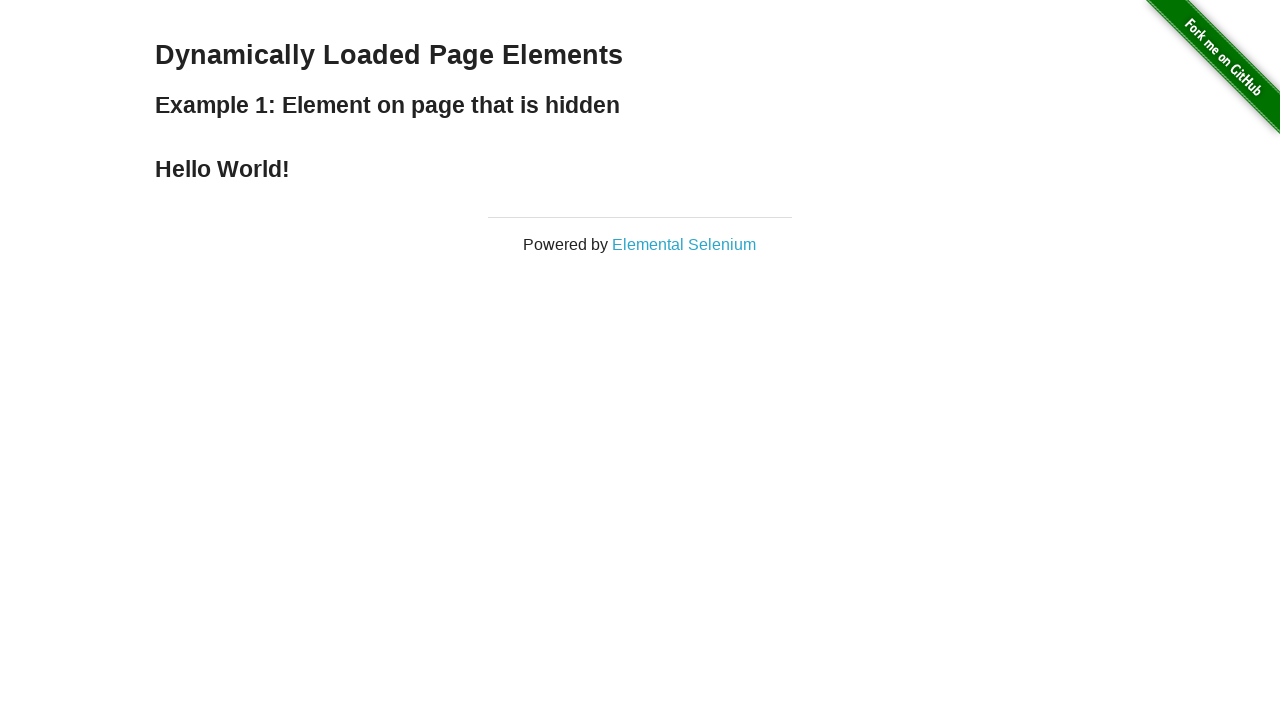

Verified that the finish element is visible
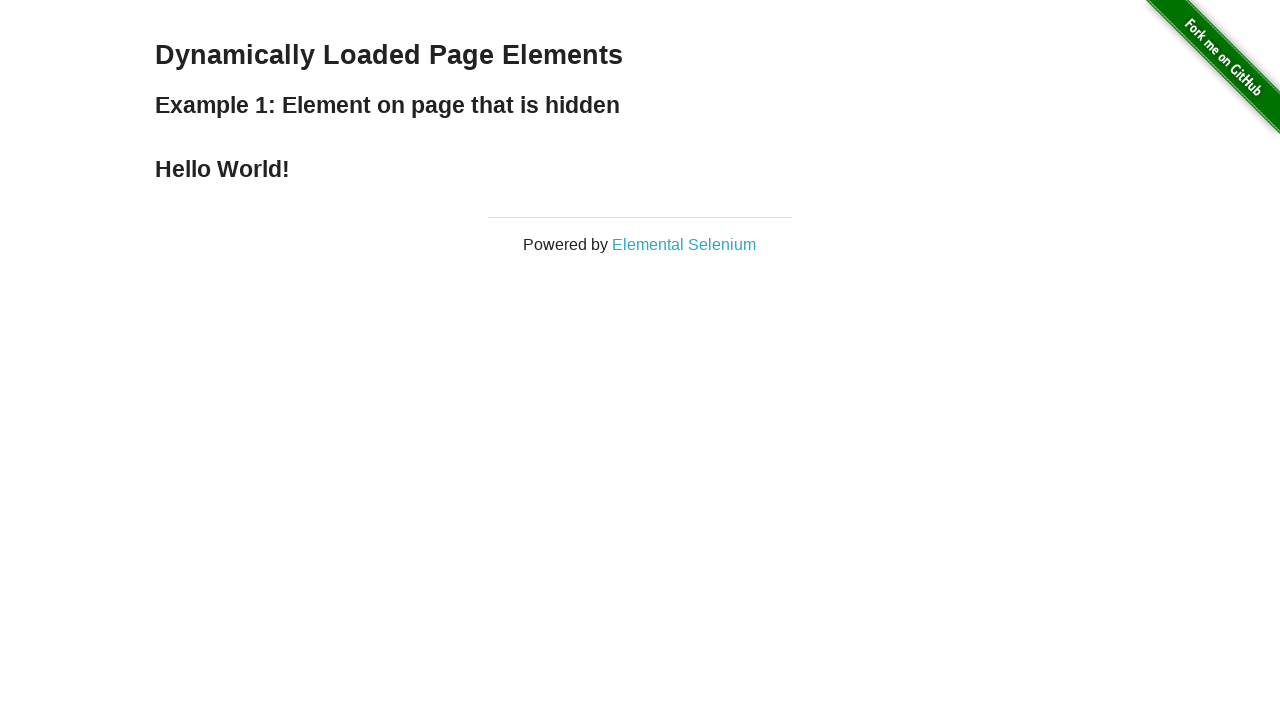

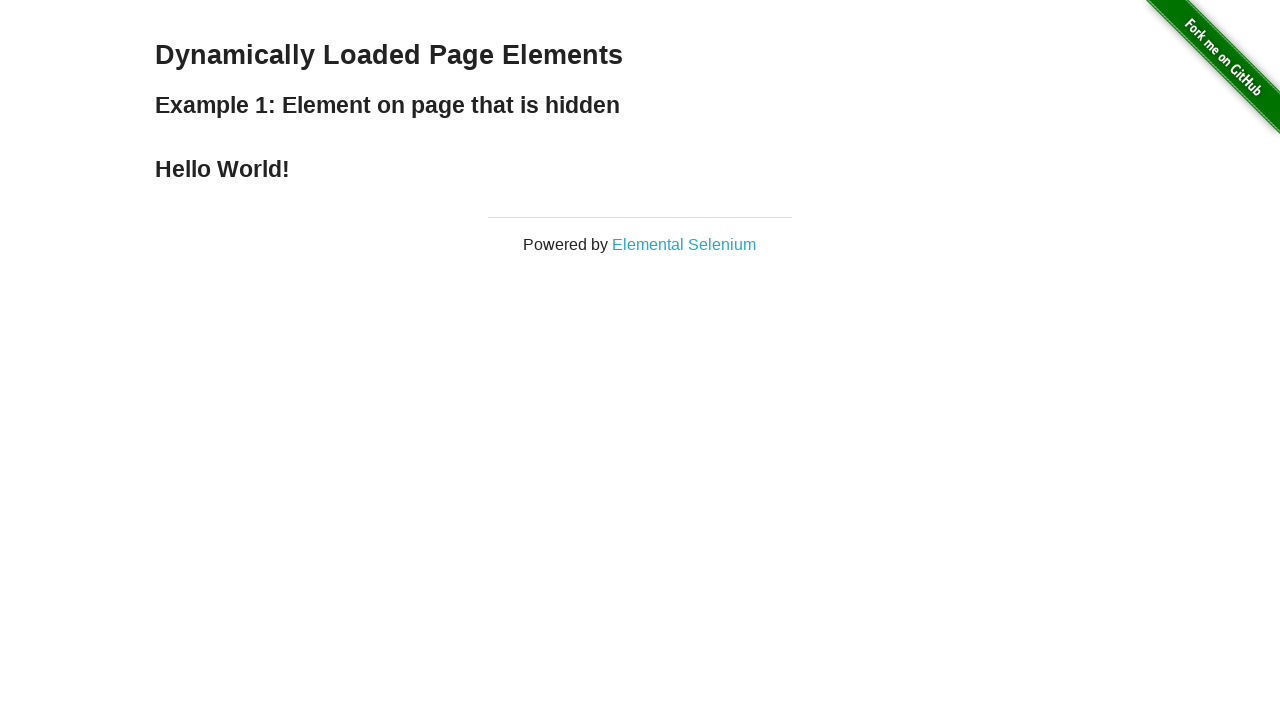